Solves a math captcha by calculating a formula based on a value from the page, then fills the answer and submits the form with checkbox and radio button selections

Starting URL: https://suninjuly.github.io/math.html

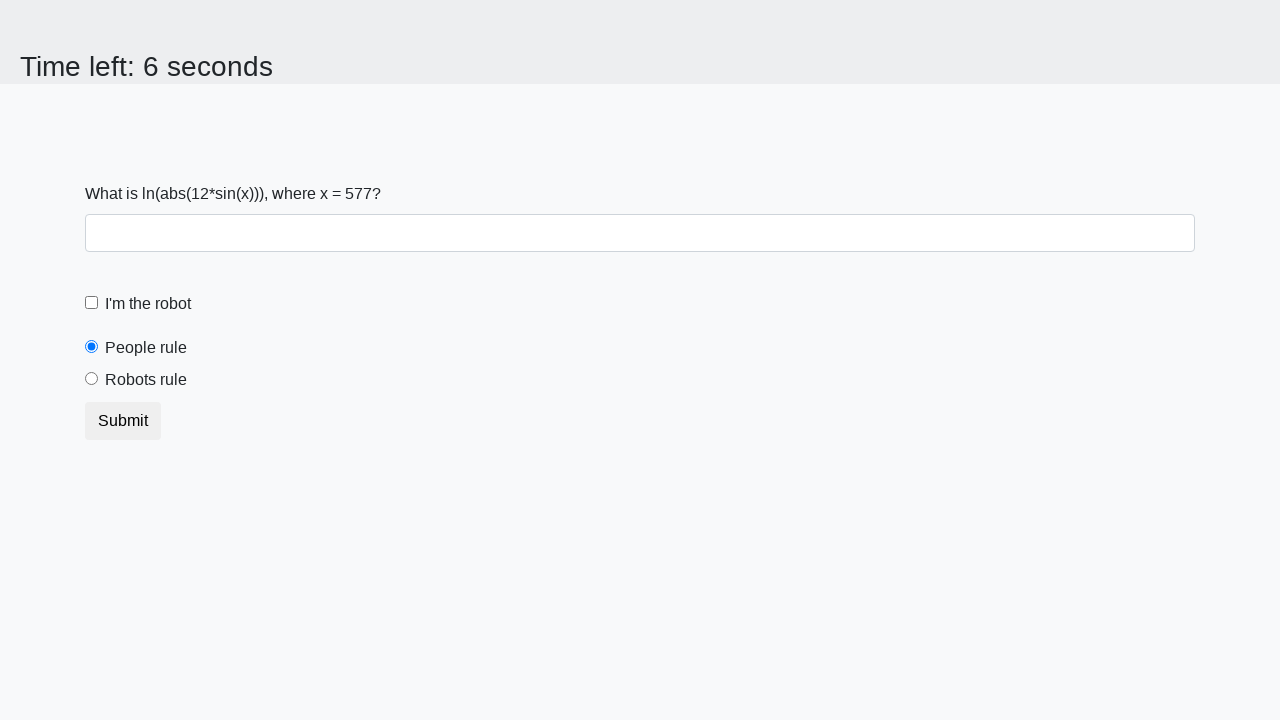

Located the input value element
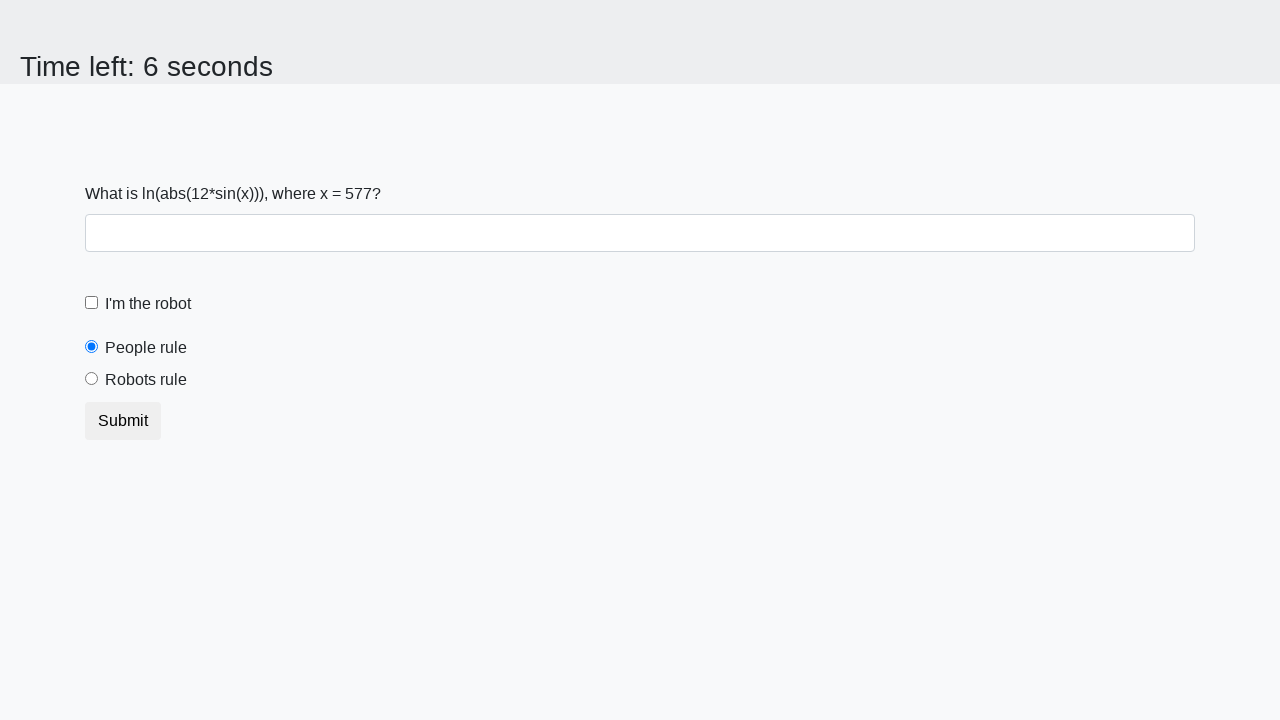

Extracted input value from page: 577
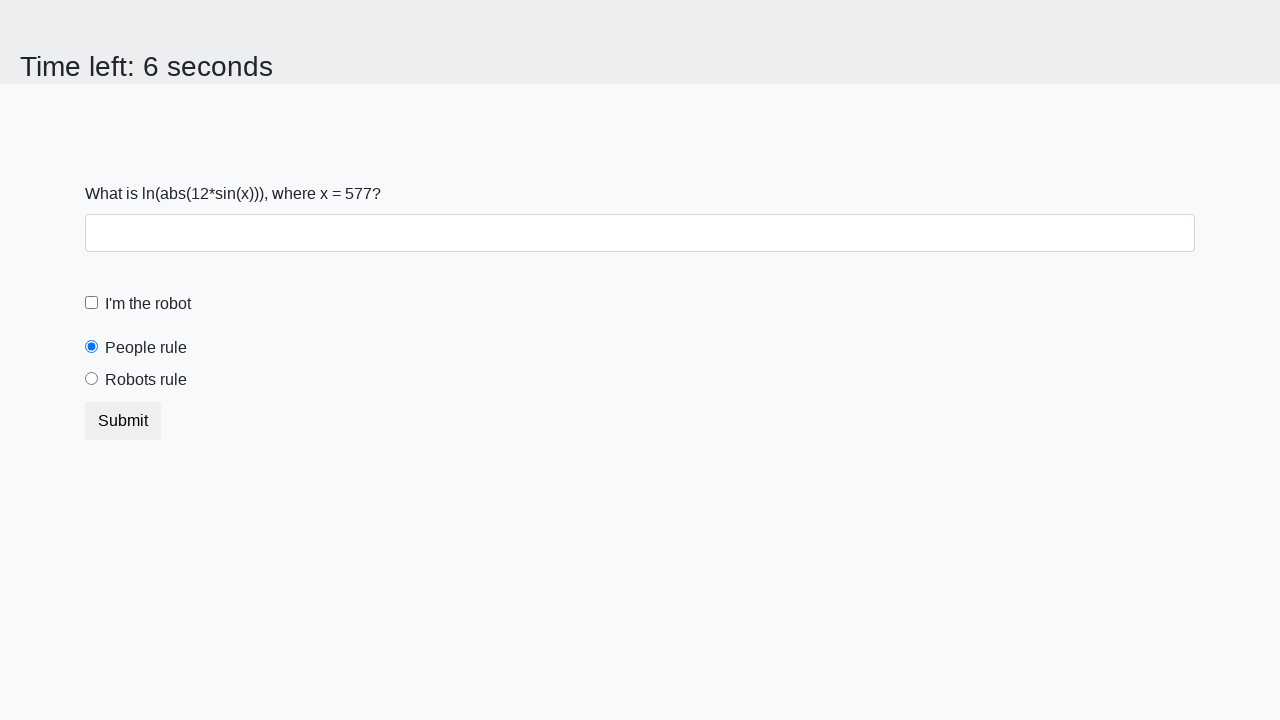

Calculated math captcha answer: 2.3444207527640946
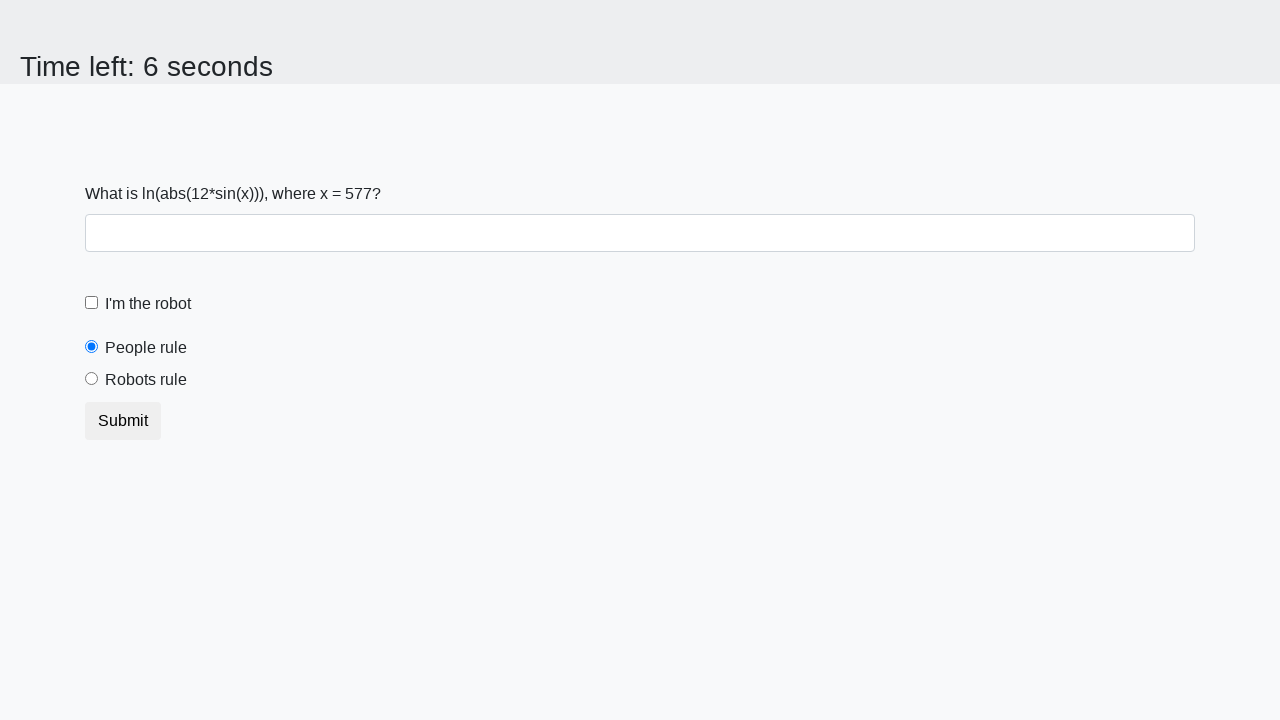

Filled answer field with calculated result on #answer
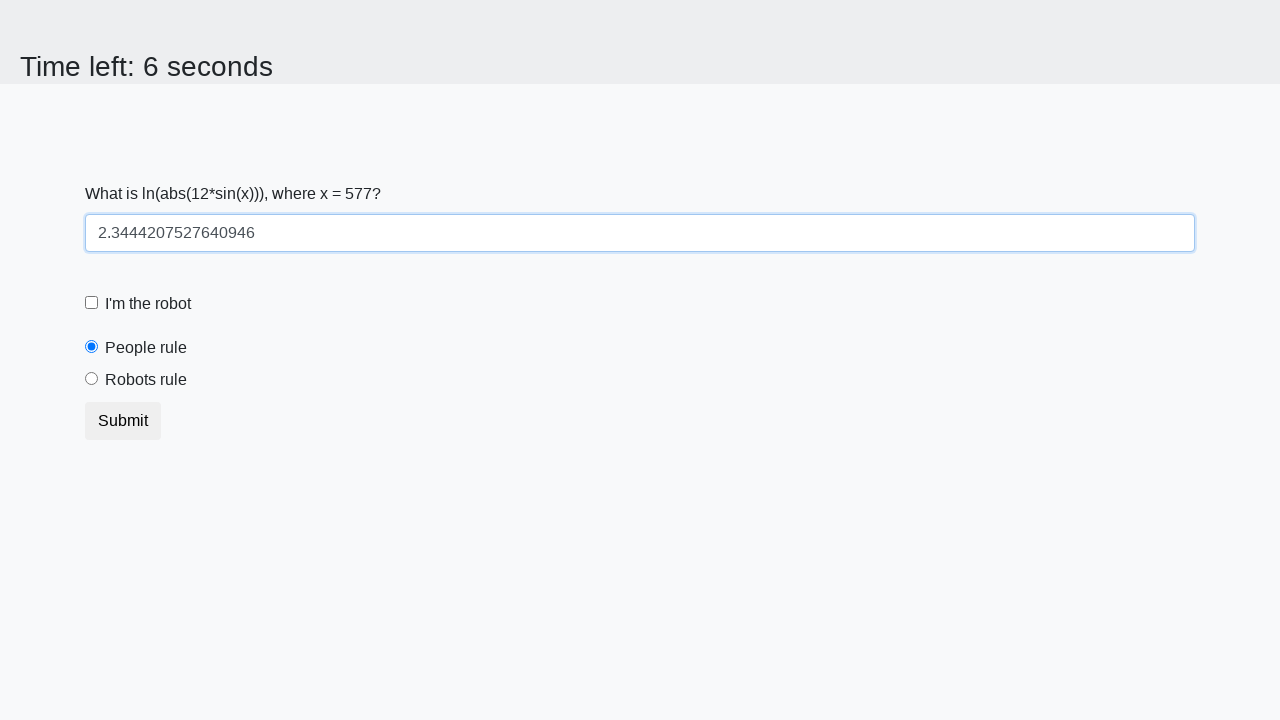

Clicked robot checkbox at (92, 303) on #robotCheckbox
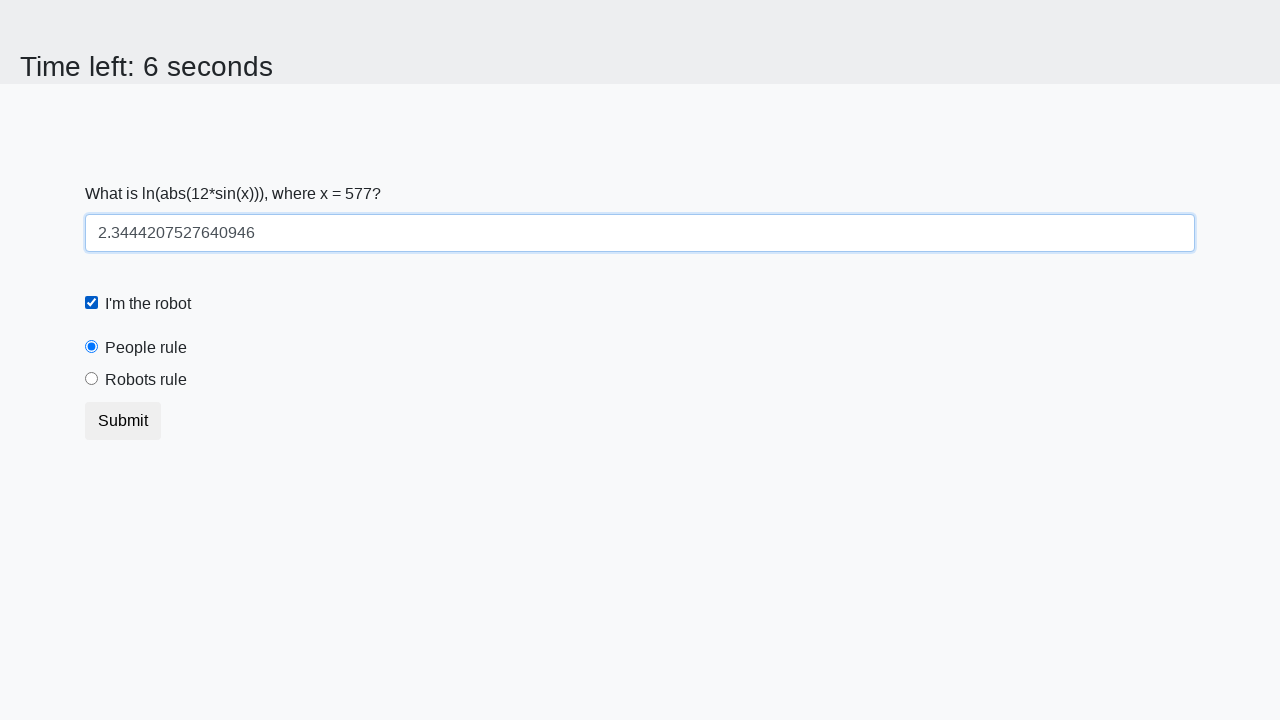

Selected robots rule radio button at (146, 380) on [for=robotsRule]
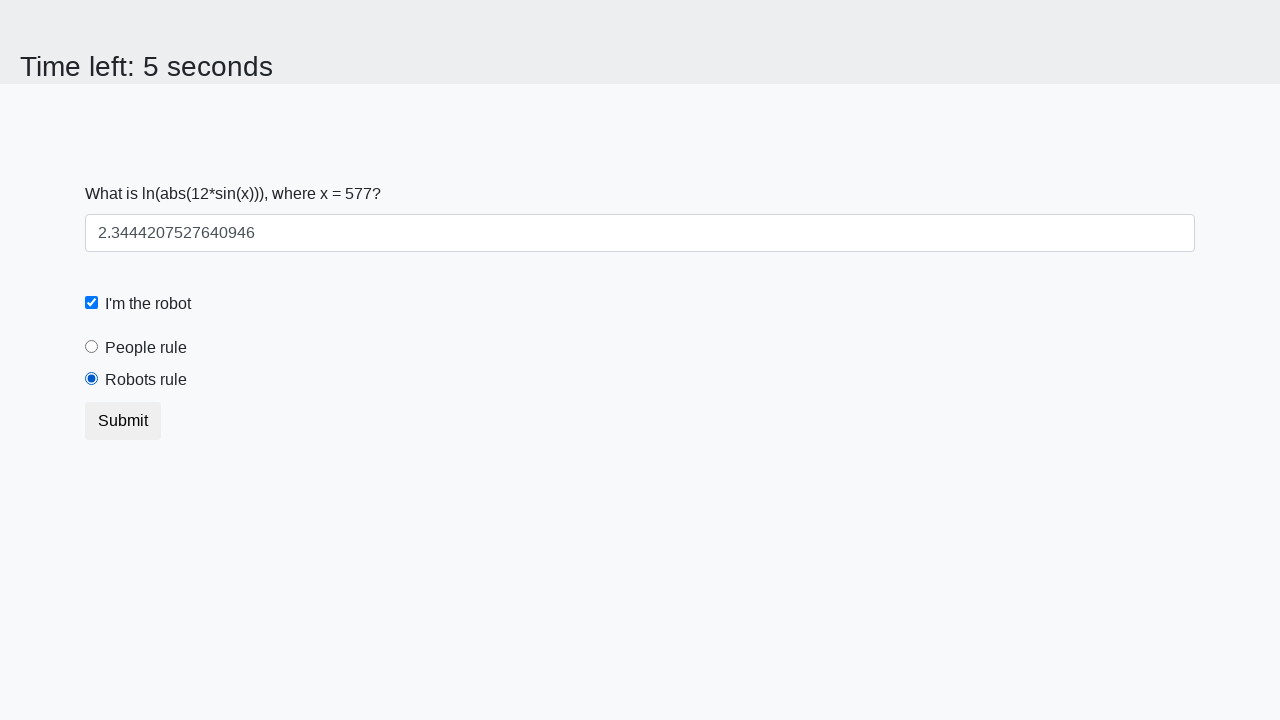

Clicked submit button to submit form at (123, 421) on .btn.btn-default
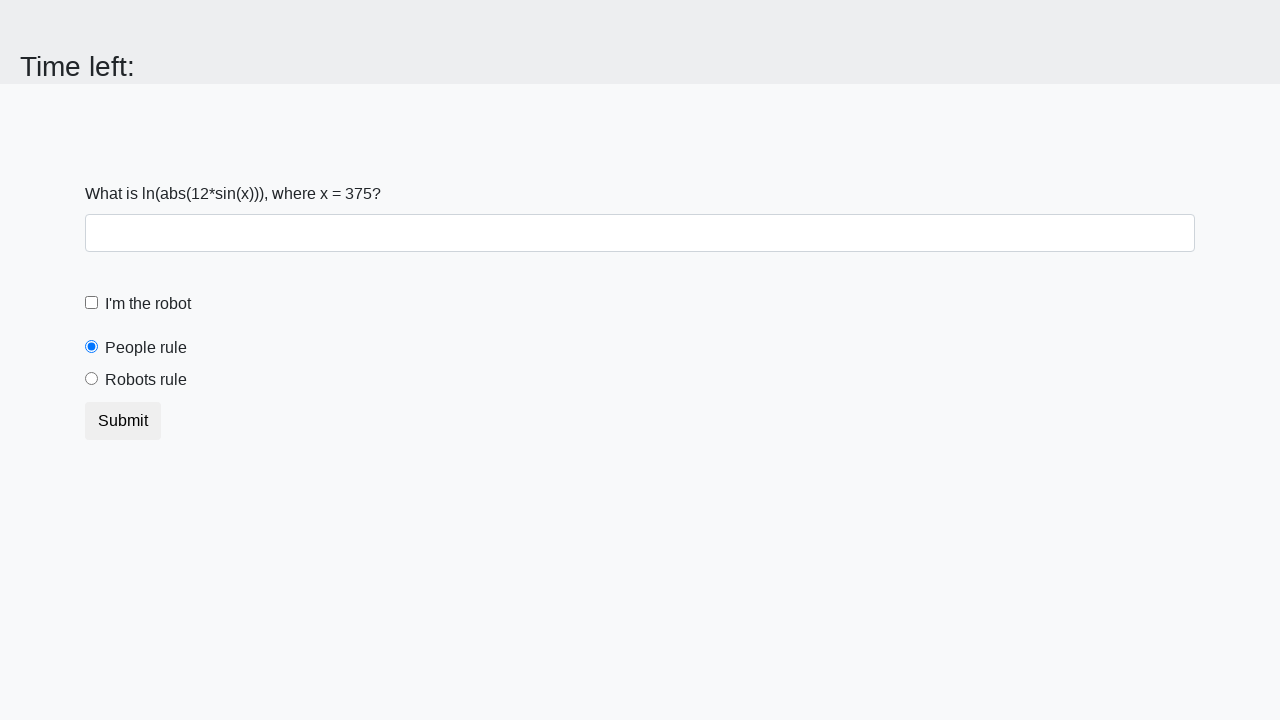

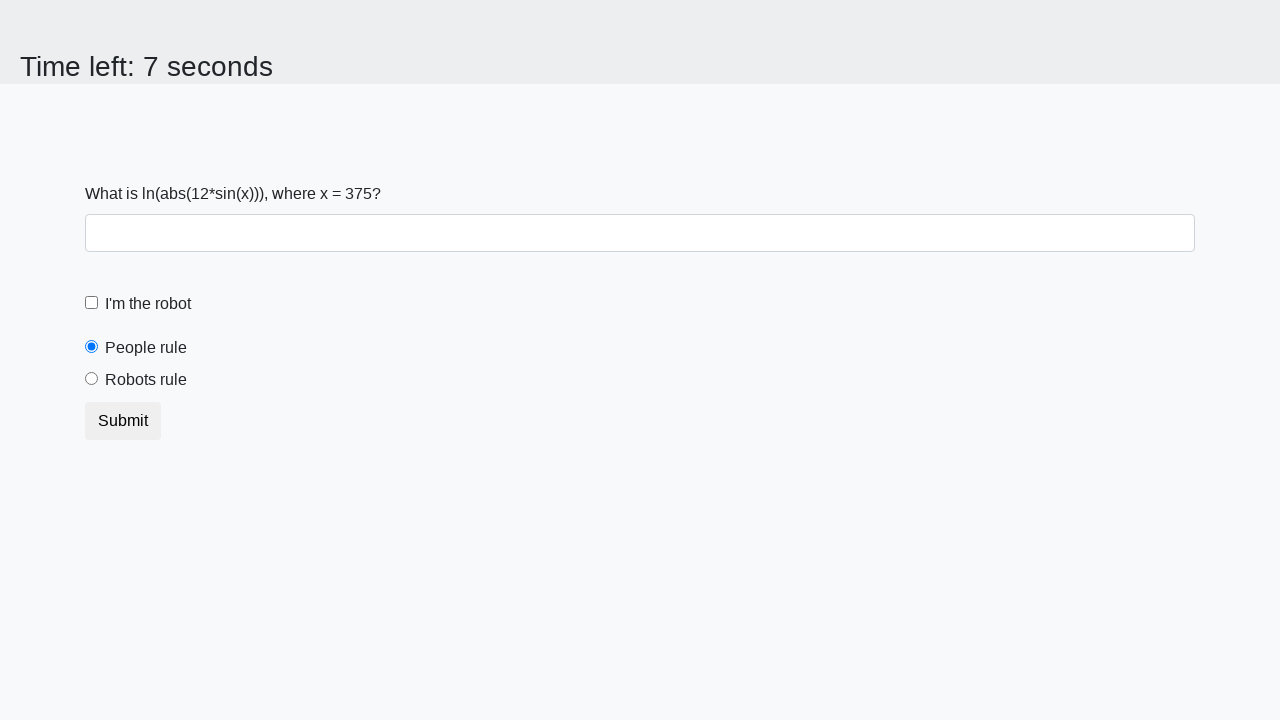